Tests clicking a prompt popup button, entering a number in the prompt dialog, accepting it, and verifying the entered number appears in the result message

Starting URL: https://kristinek.github.io/site/examples/alerts_popups

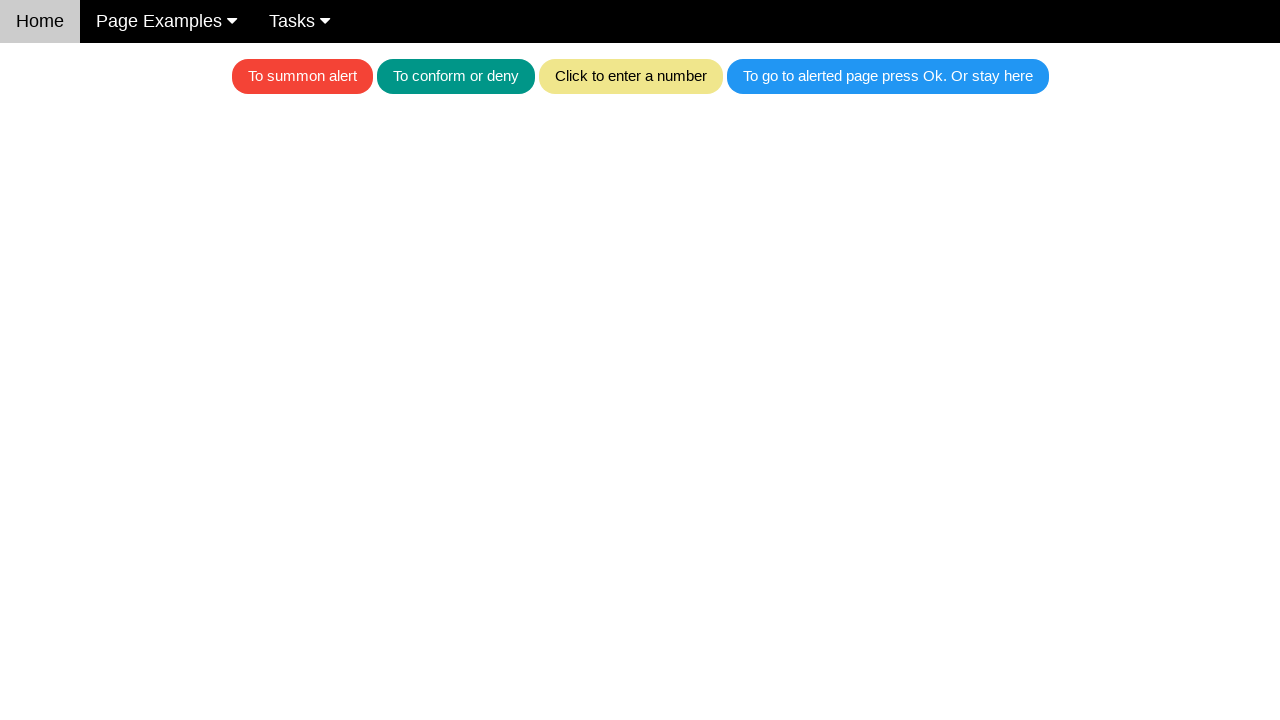

Set up dialog handler to accept prompt with number '42'
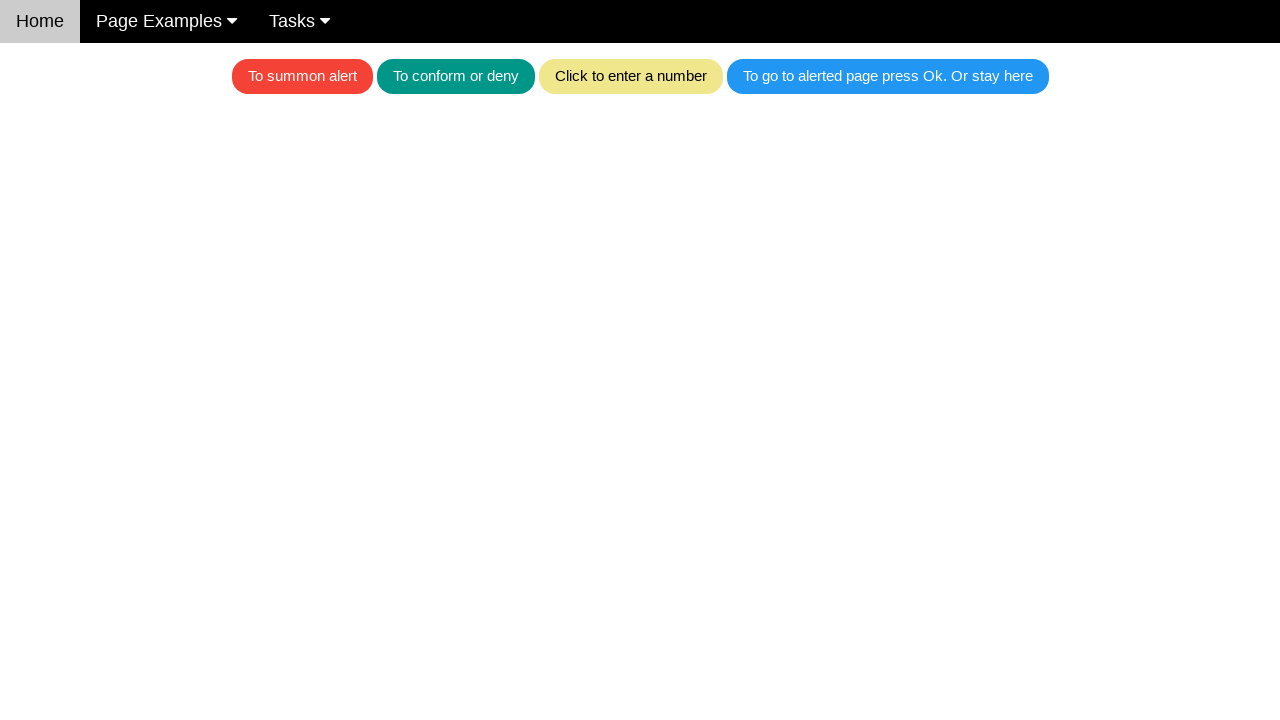

Clicked khaki button to trigger prompt popup at (630, 76) on .w3-khaki
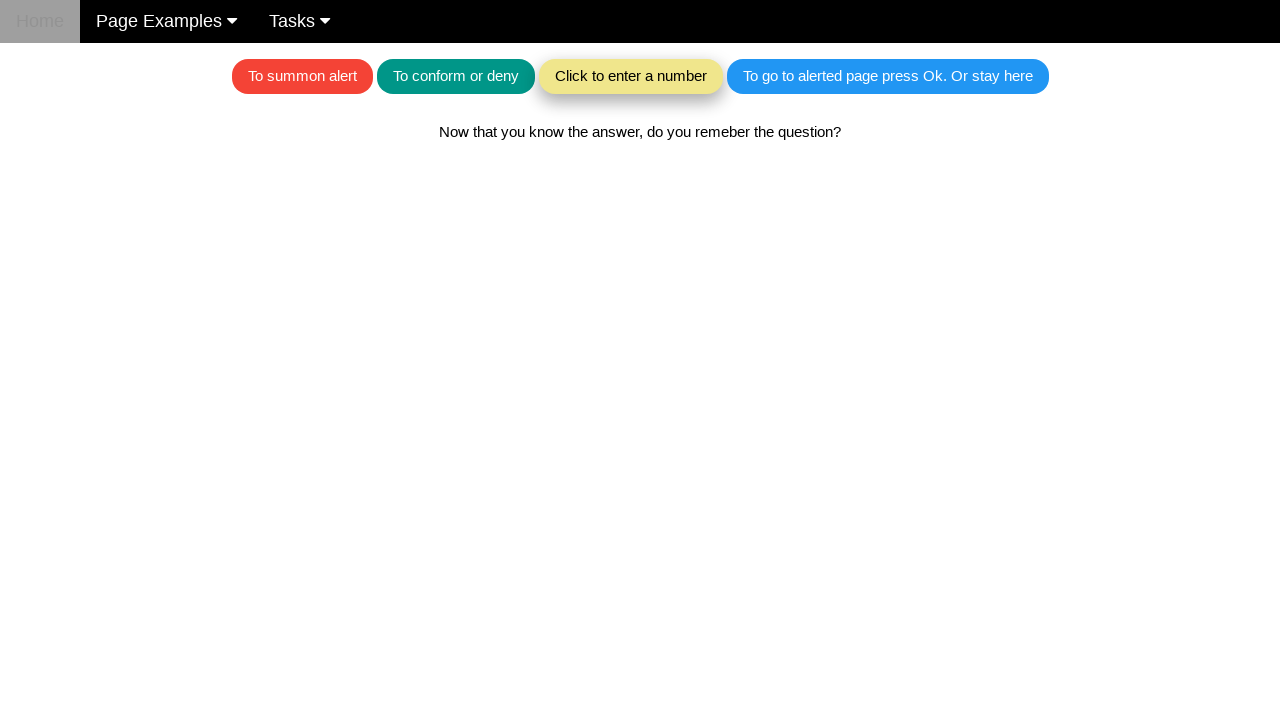

Verified result message appeared after accepting prompt
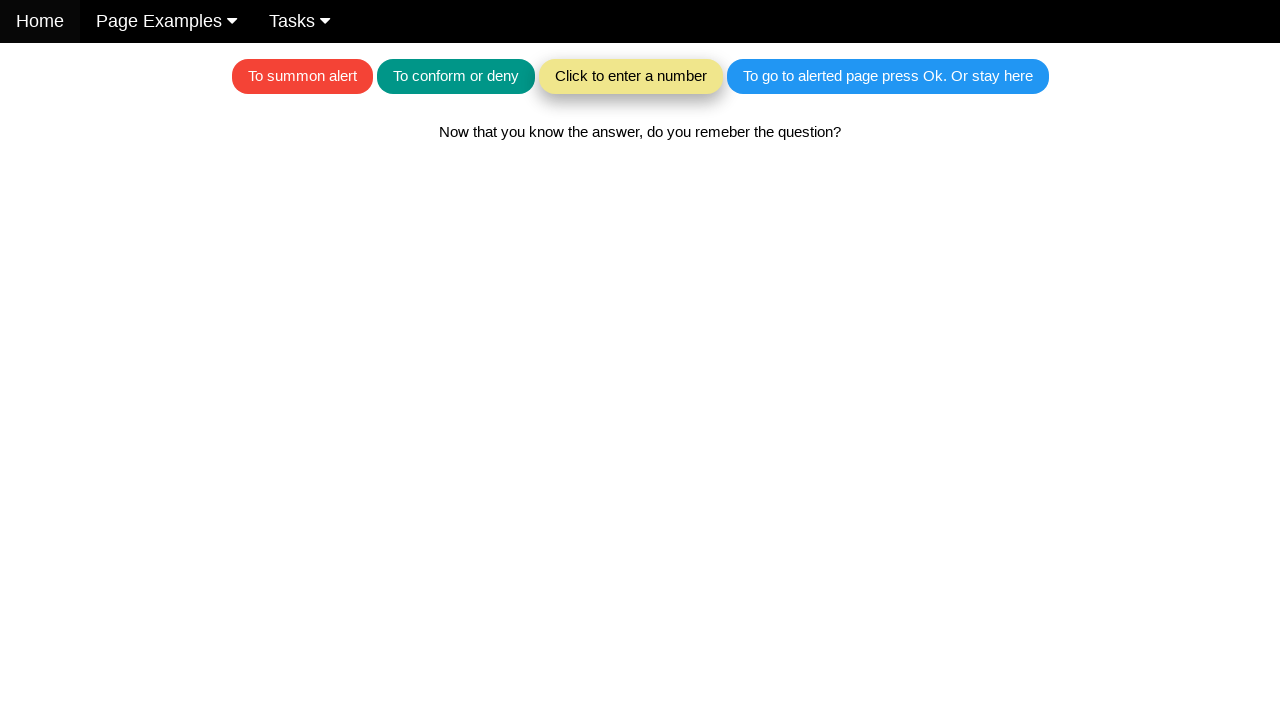

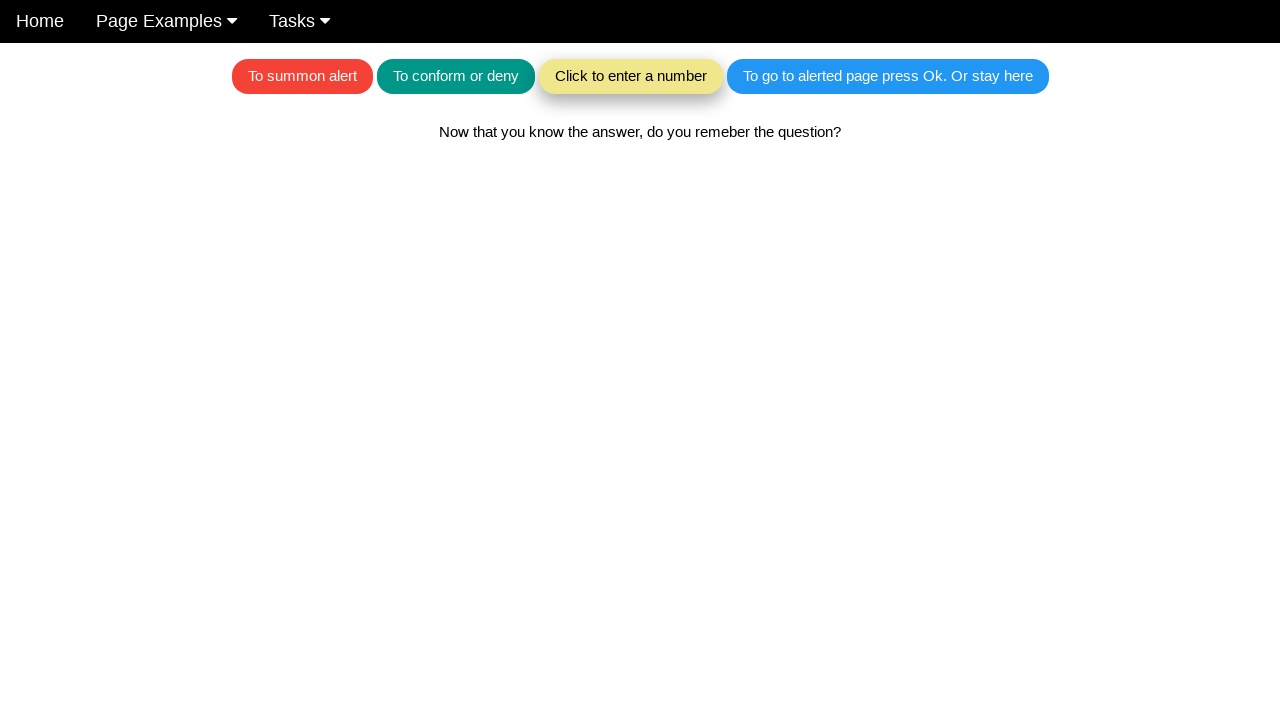